Tests adding a new todo item by clicking the input field, typing a task, and pressing Enter

Starting URL: https://todomvc.com/examples/angular/dist/browser/#/all

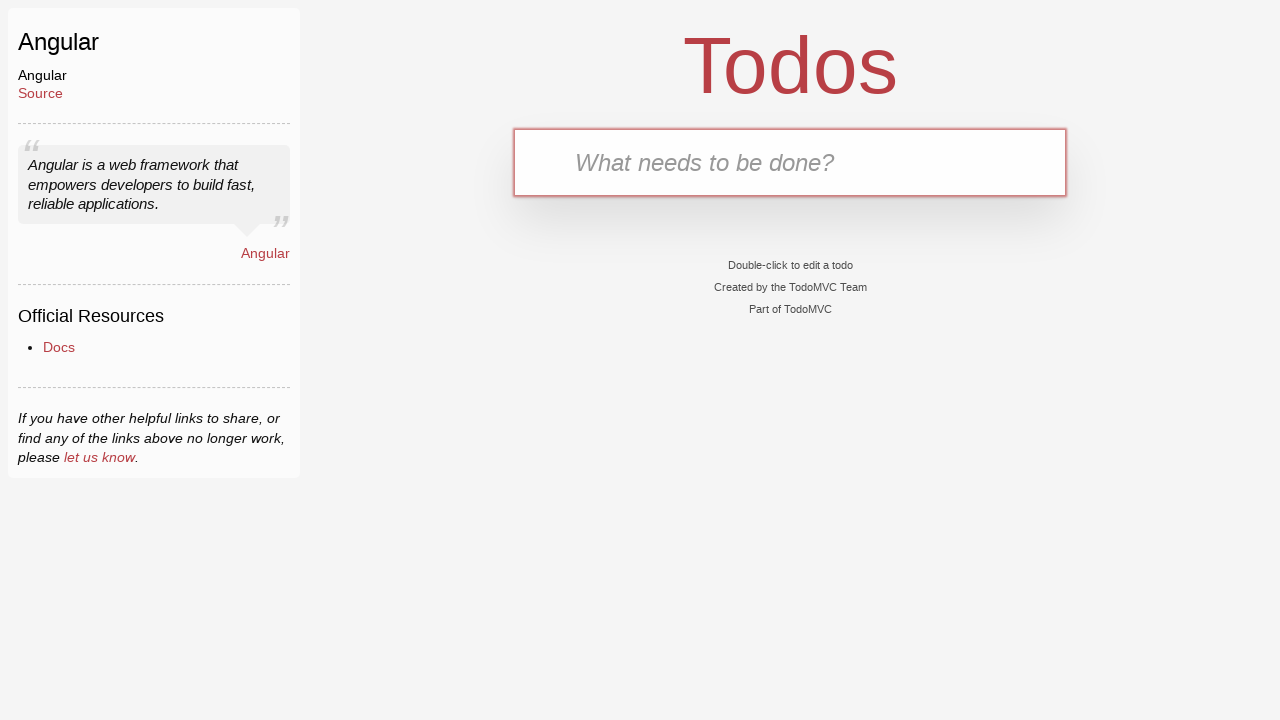

Clicked on the todo input box at (790, 162) on .new-todo
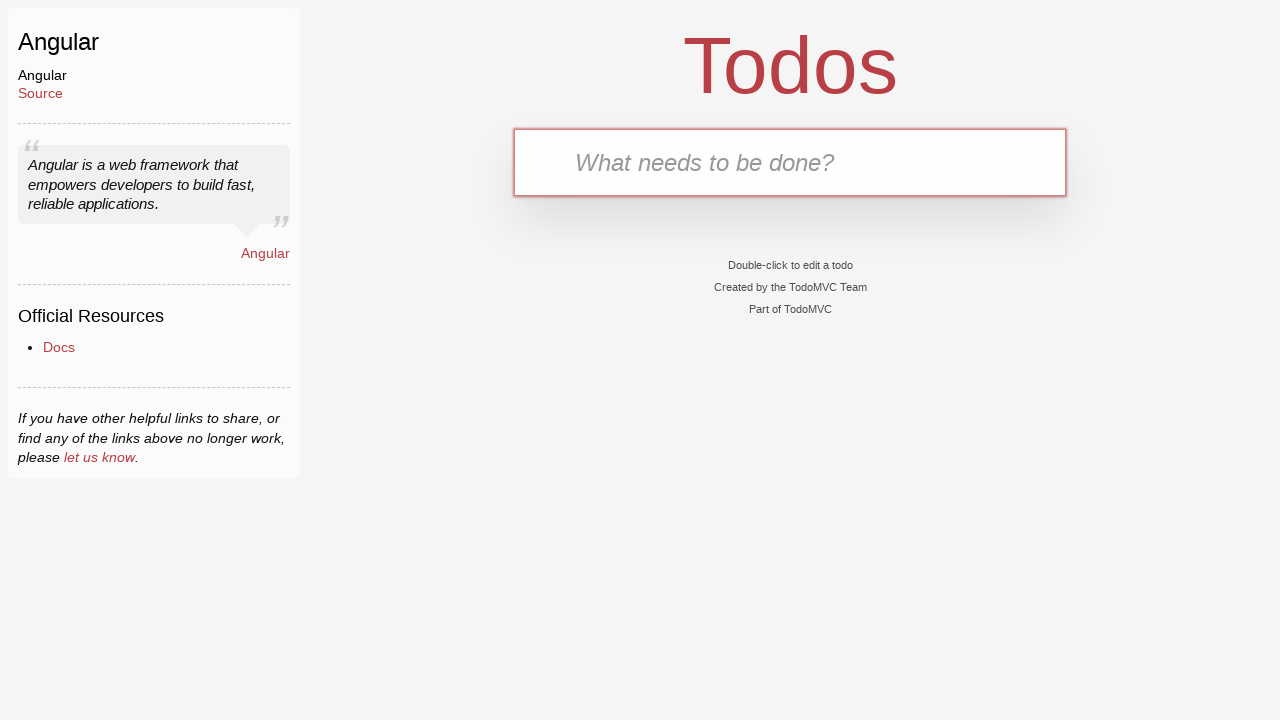

Typed 'buy milk' into the todo input field on .new-todo
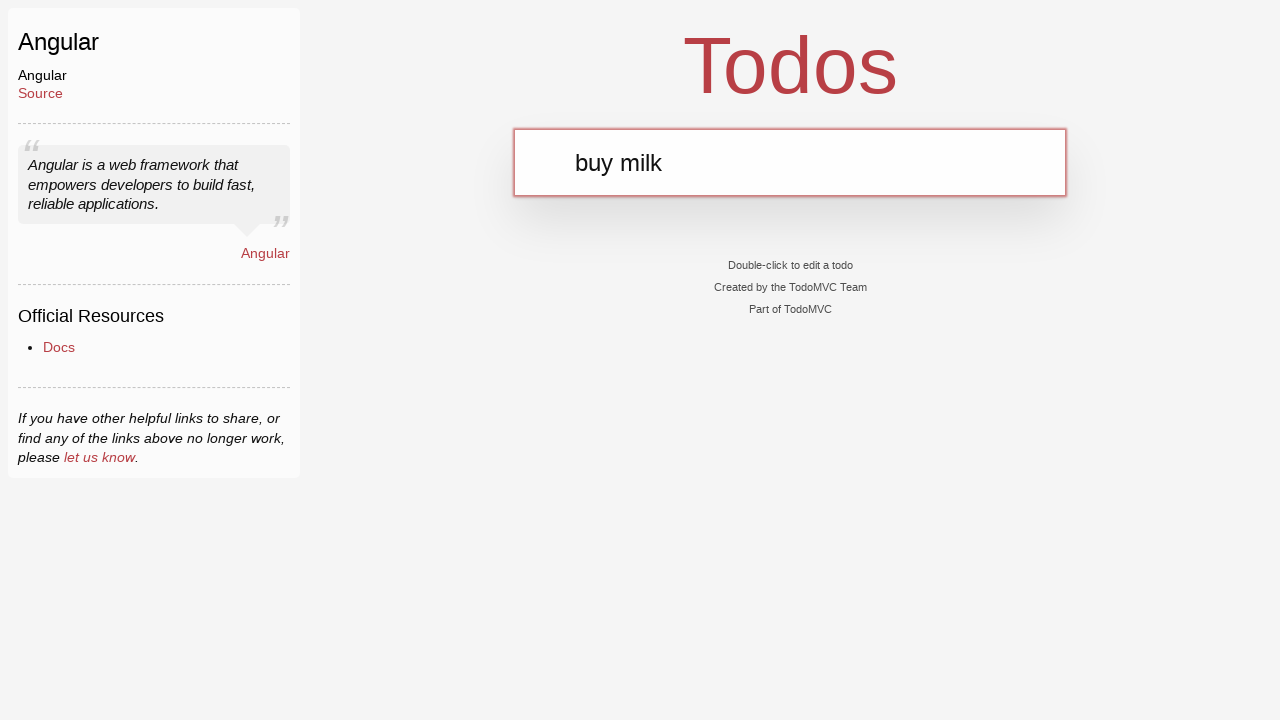

Pressed Enter to add the todo item on .new-todo
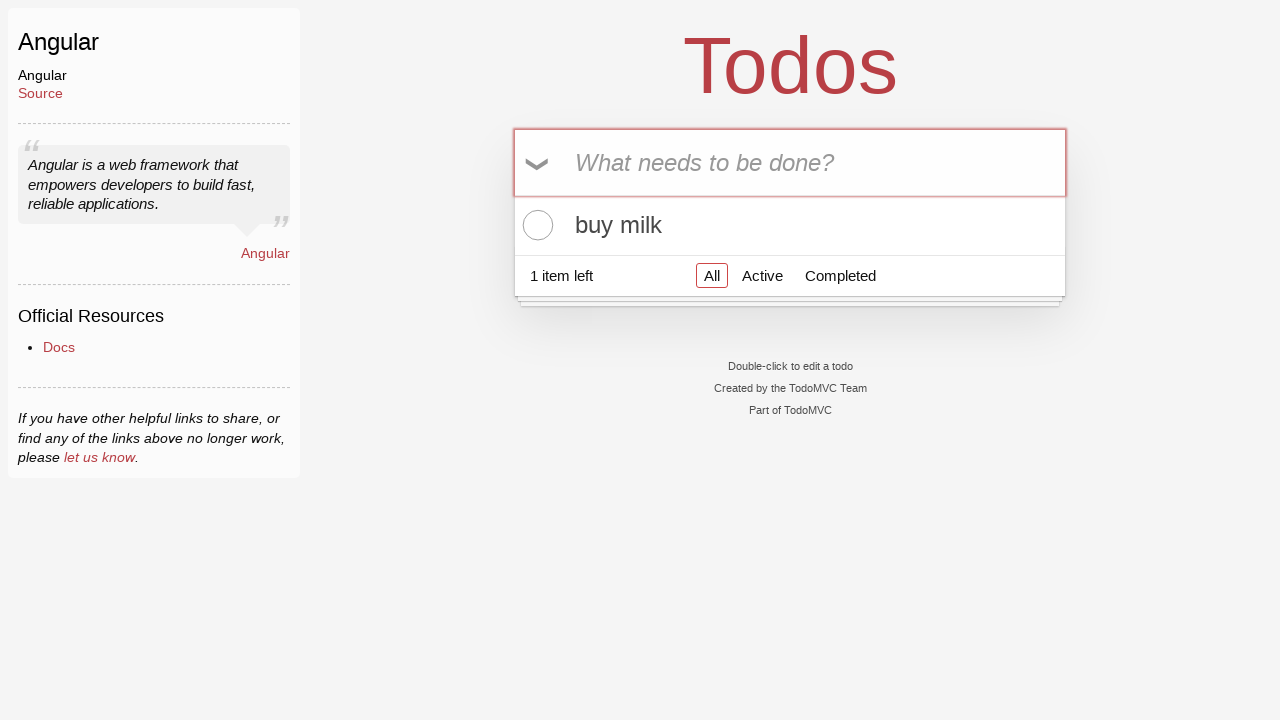

Todo item appeared in the list
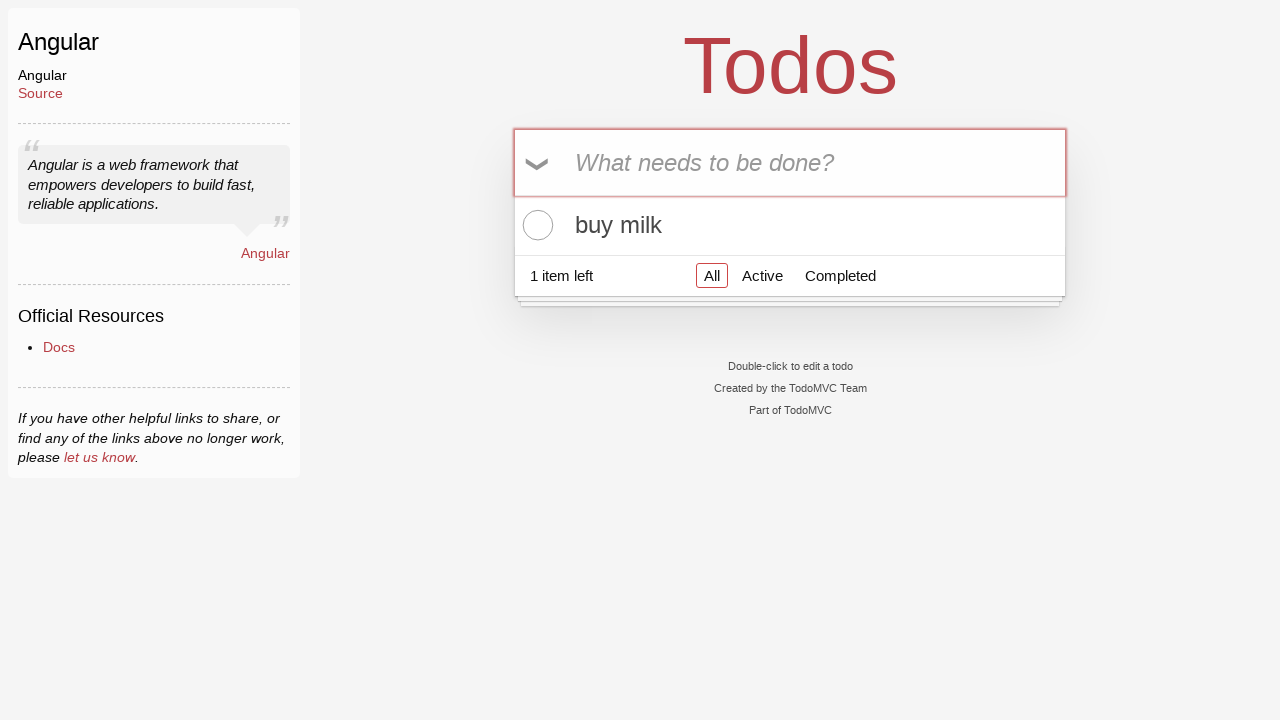

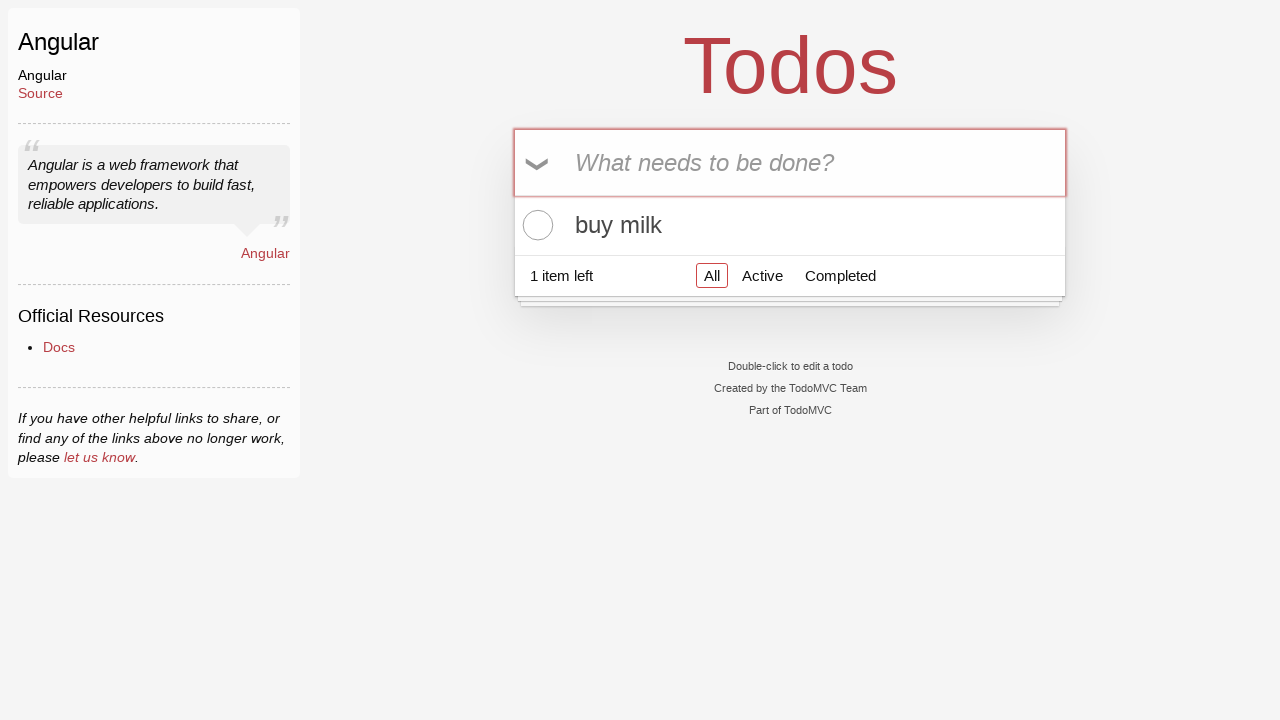